Tests checkbox handling by selecting all checkboxes on the page and then deselecting them

Starting URL: https://artoftesting.com/samplesiteforselenium#

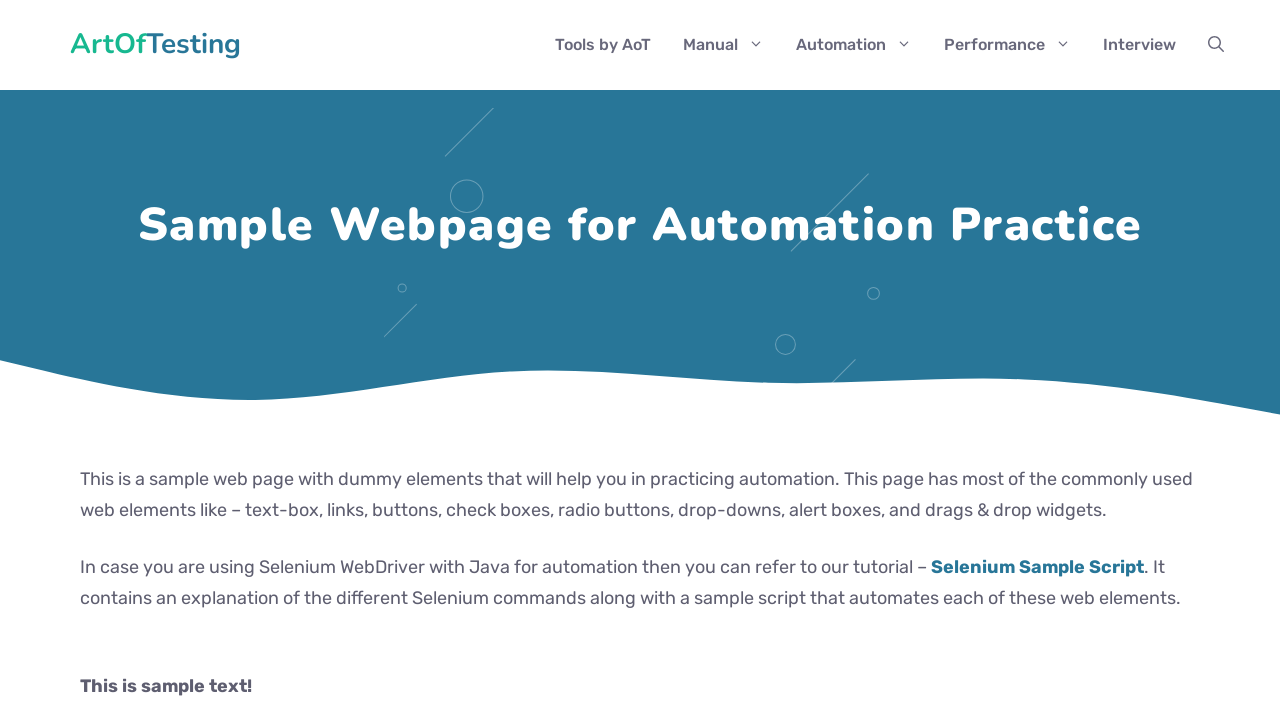

Navigated to sample site for Selenium
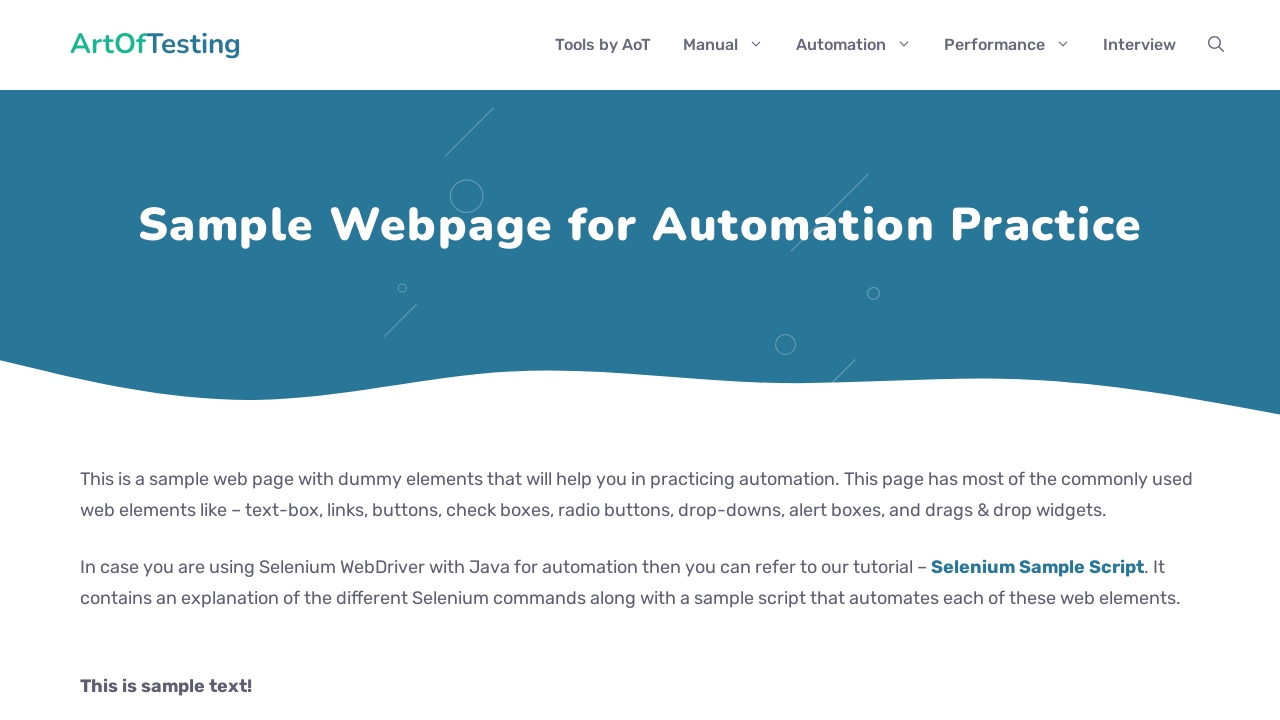

Located all checkboxes on the page
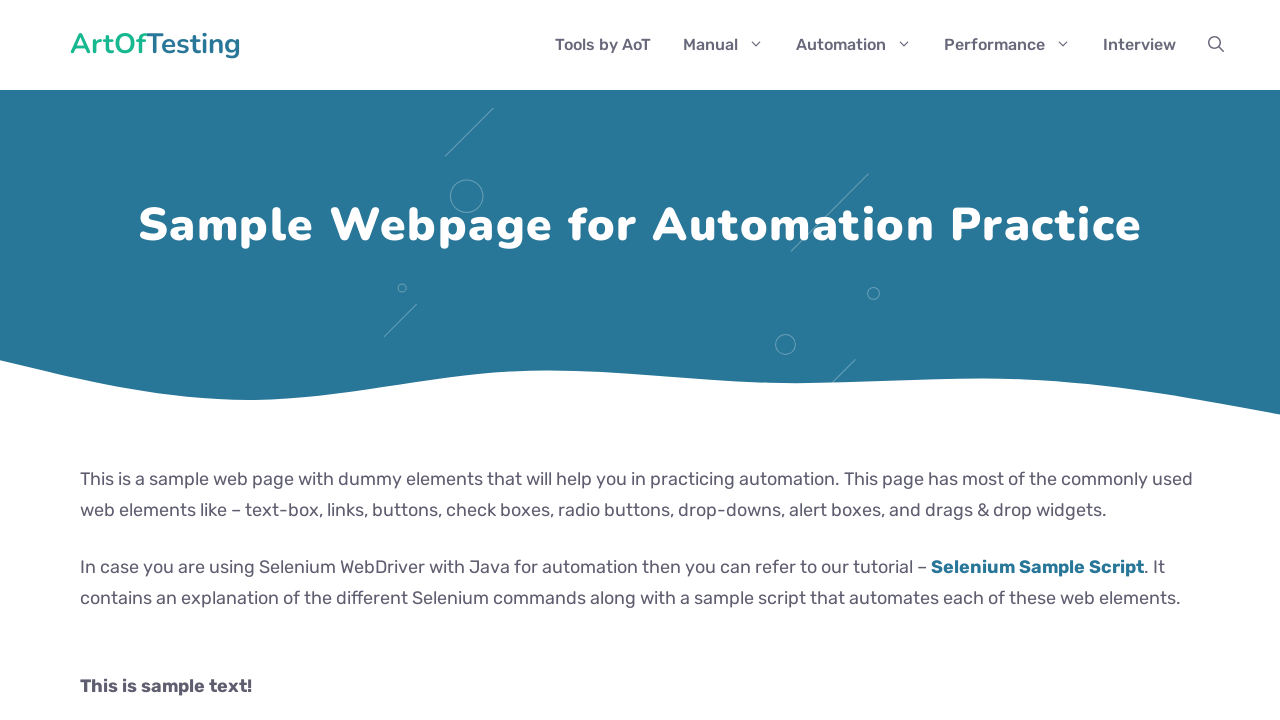

Selected a checkbox at (86, 360) on input[type='checkbox'] >> nth=0
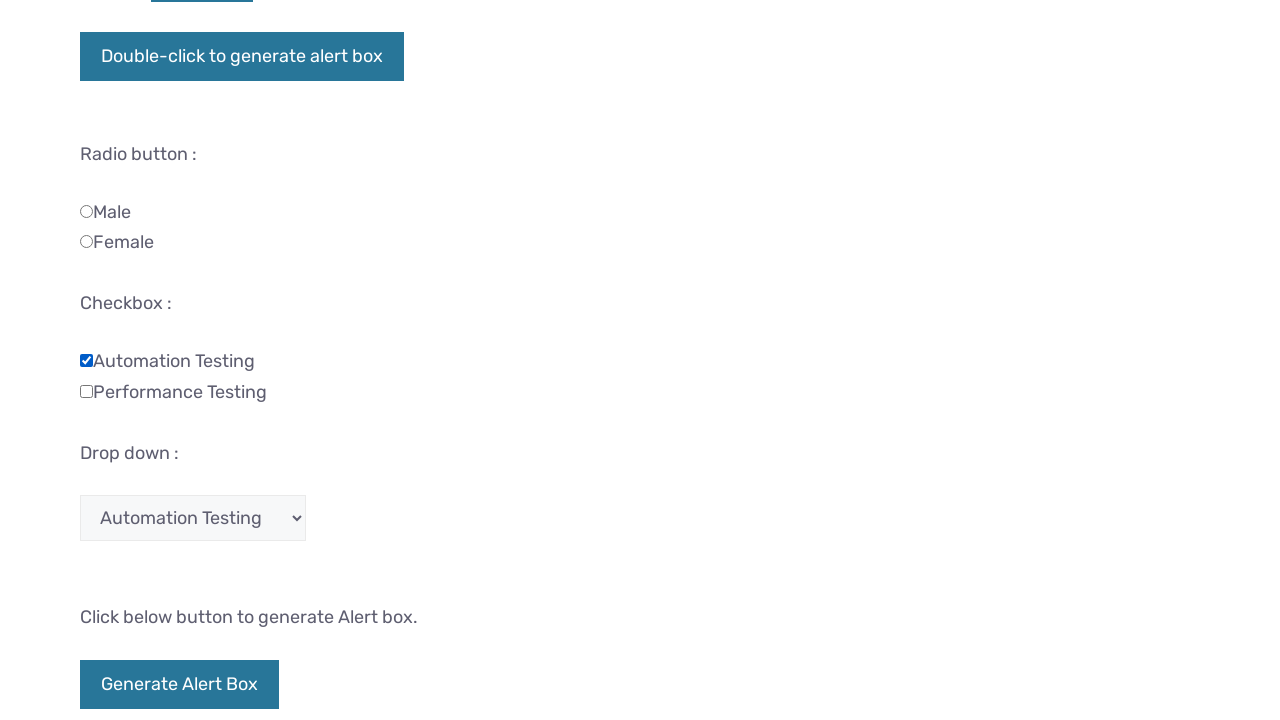

Selected a checkbox at (86, 391) on input[type='checkbox'] >> nth=1
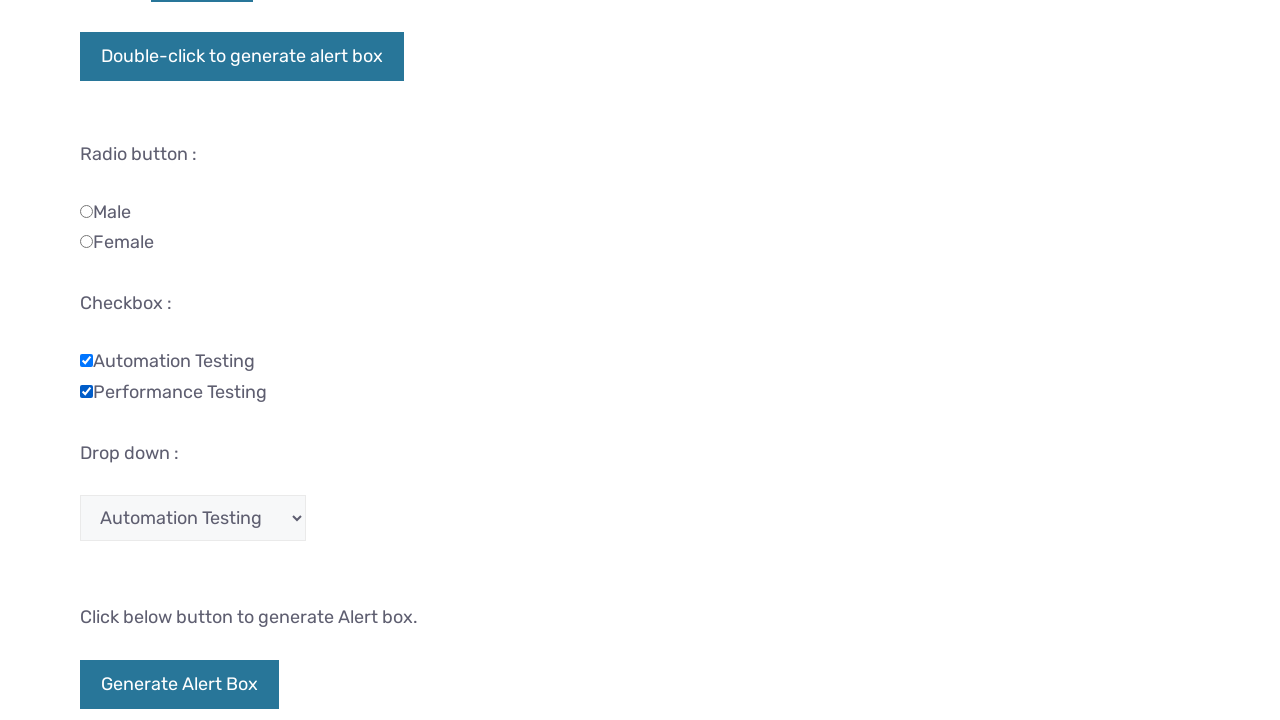

Waited 2 seconds to observe checkbox selections
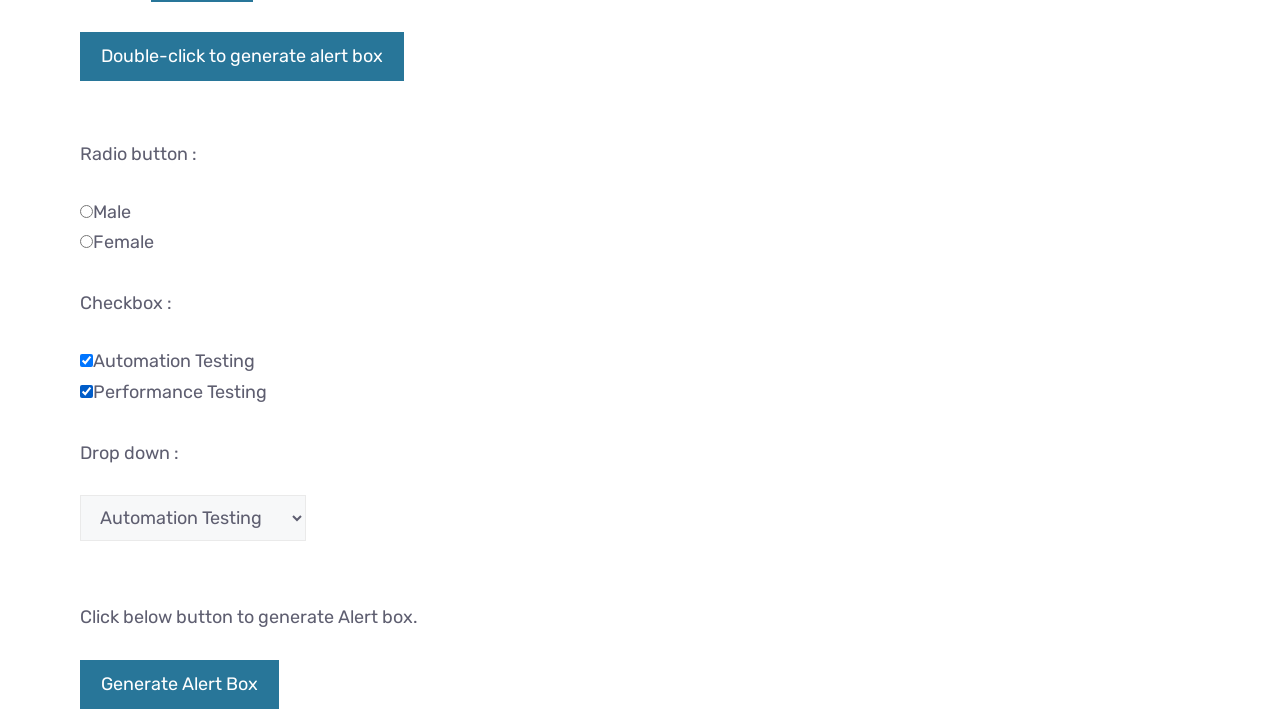

Deselected a checked checkbox at (86, 360) on input[type='checkbox'] >> nth=0
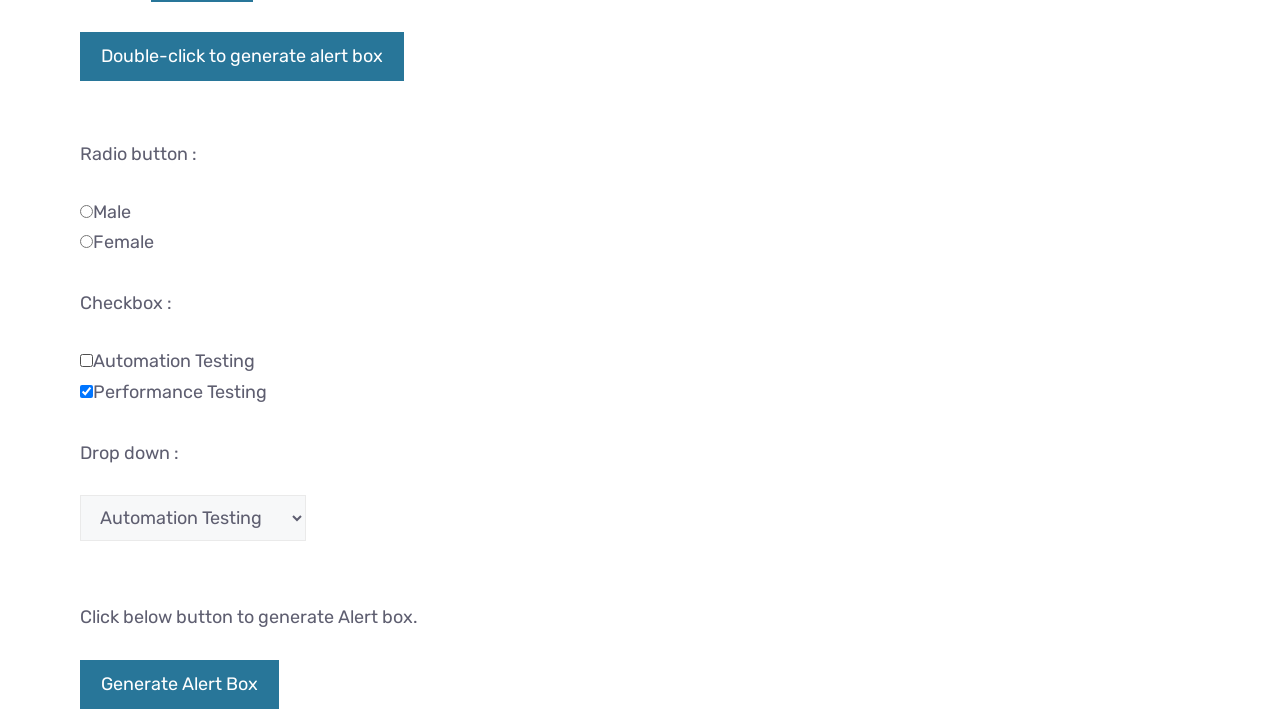

Deselected a checked checkbox at (86, 391) on input[type='checkbox'] >> nth=1
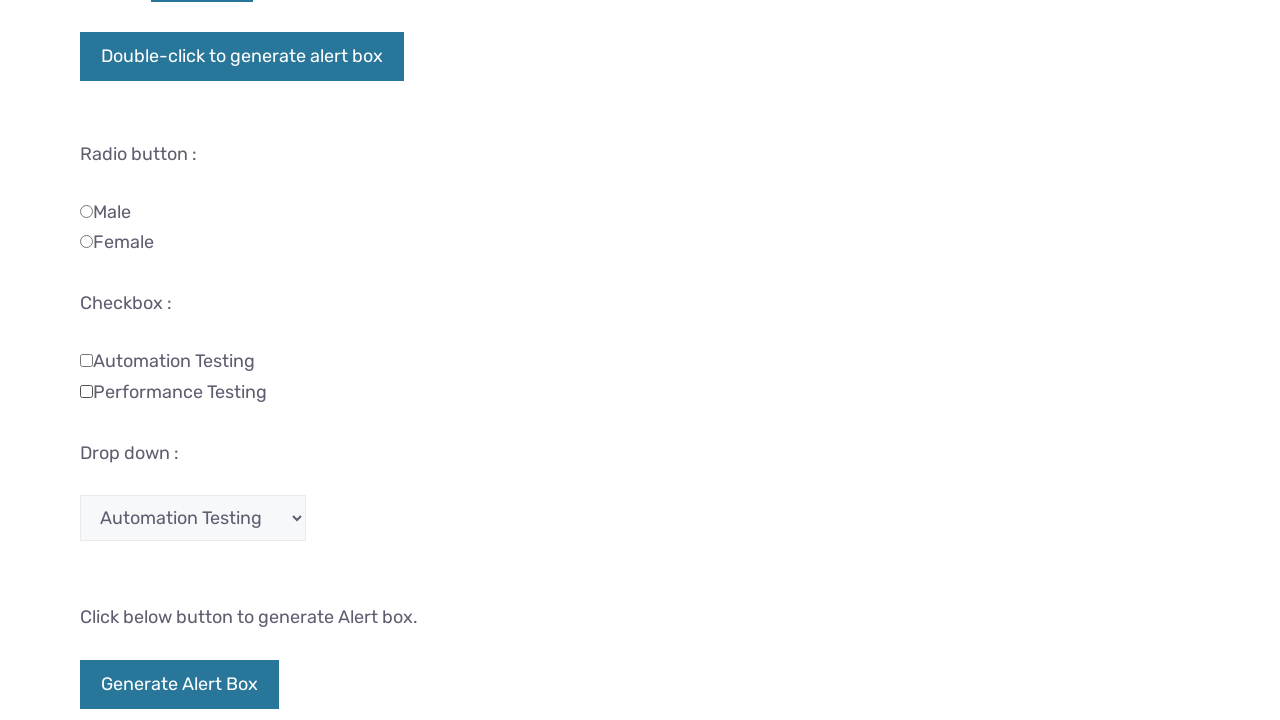

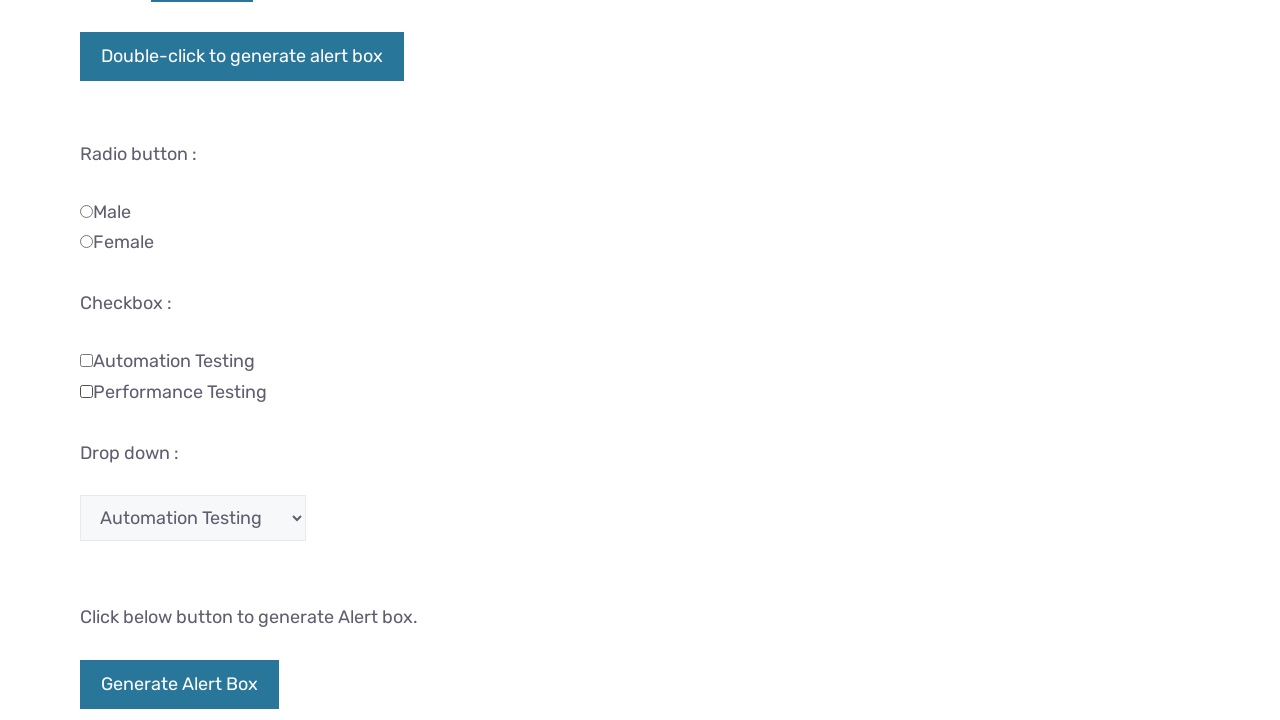